Navigates to ToolsQA website and verifies page properties including title, URL, and page source

Starting URL: https://www.toolsqa.com/

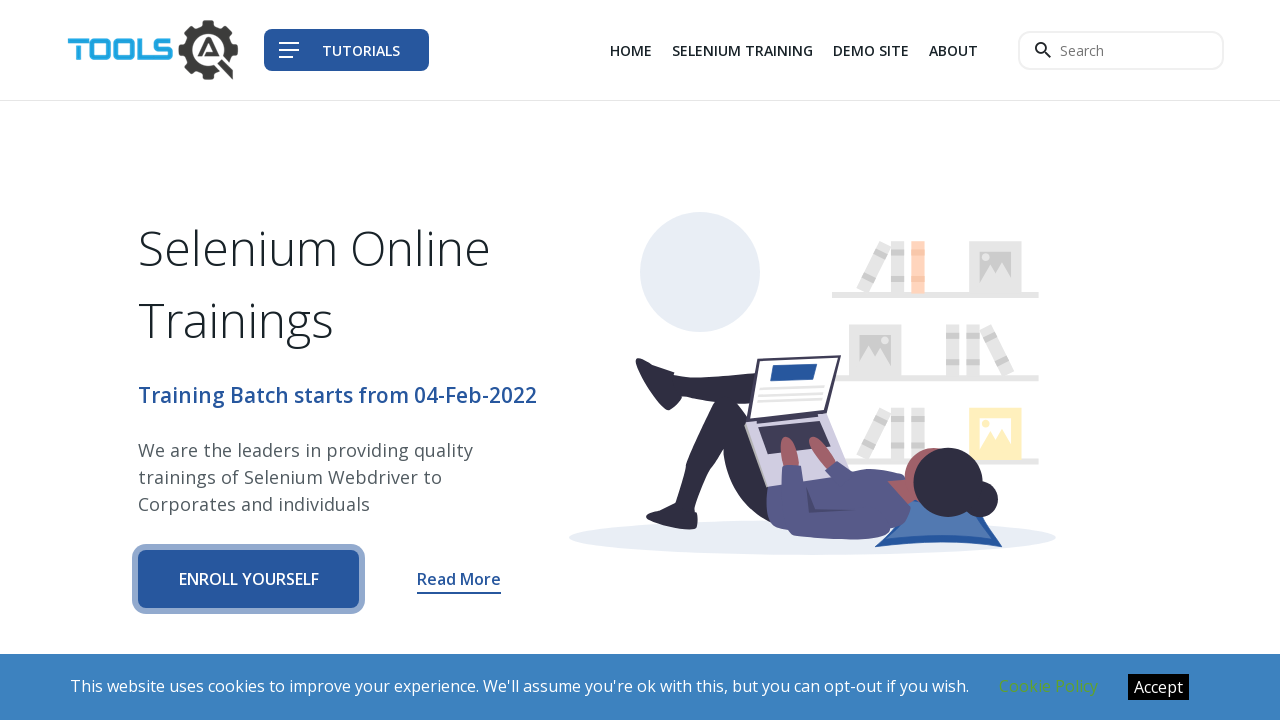

Navigated to https://www.toolsqa.com/
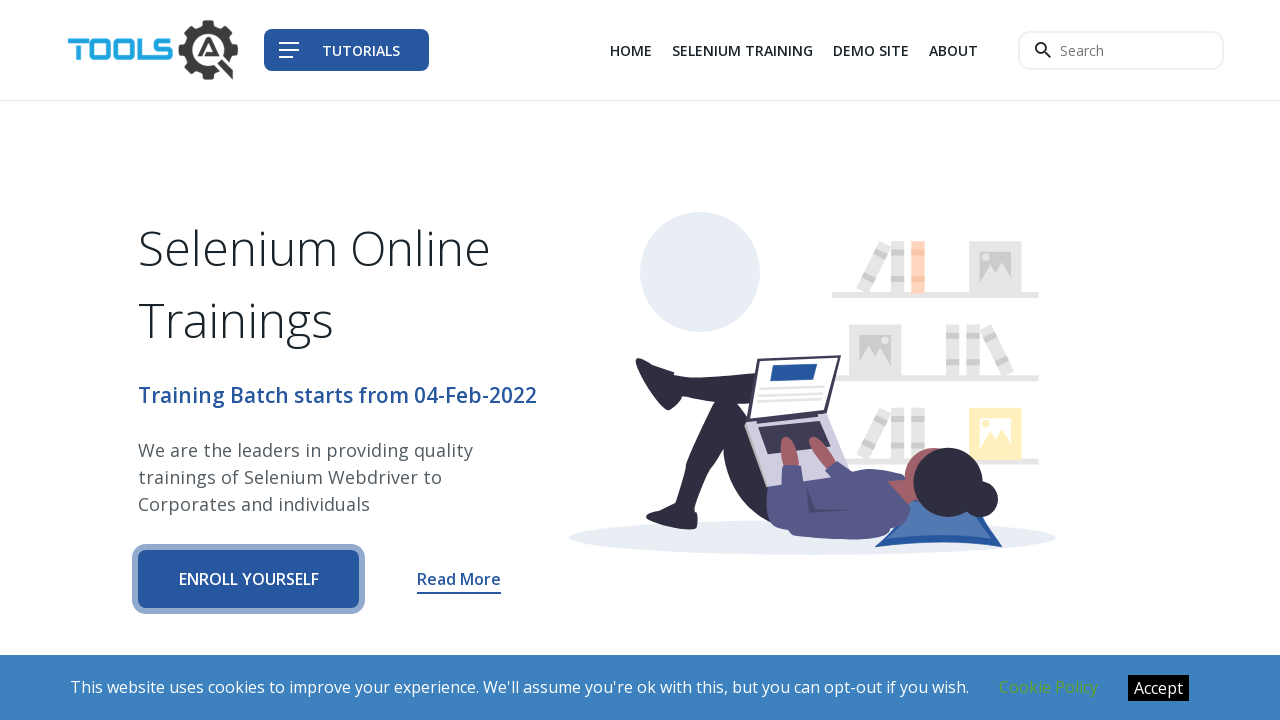

Retrieved page title
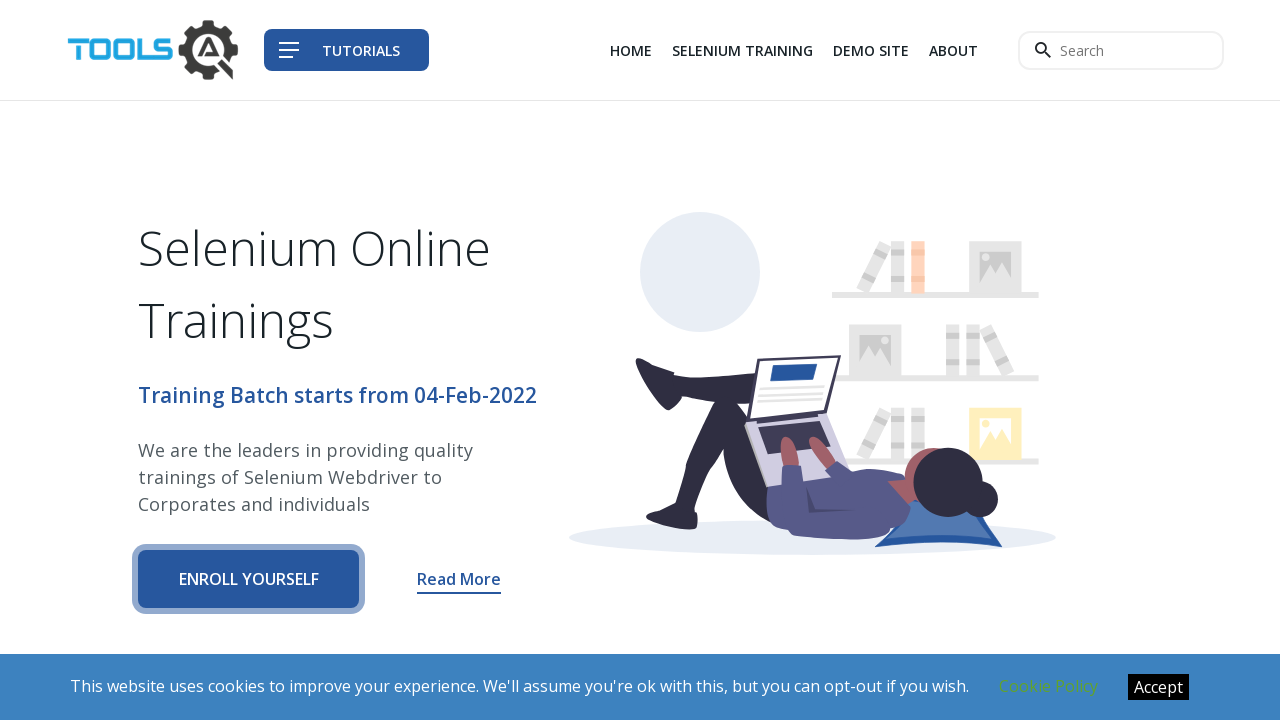

Retrieved current page URL
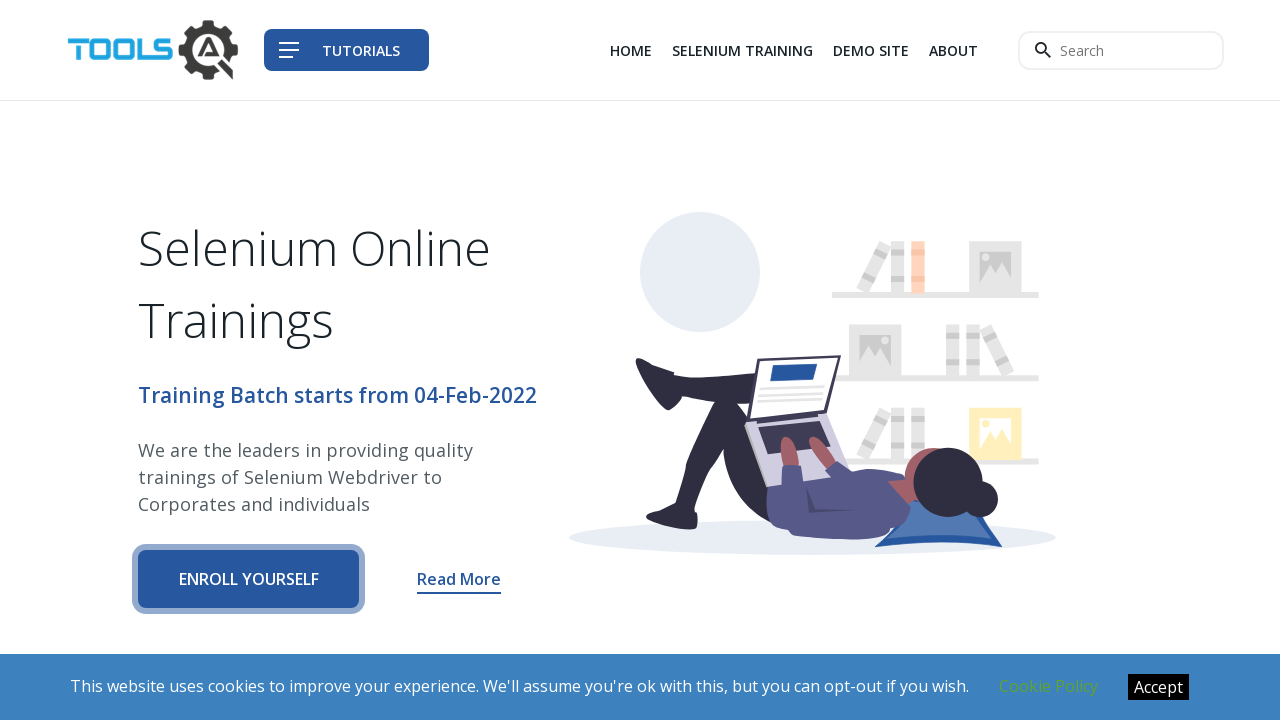

Verified URL is correct: https://www.toolsqa.com/
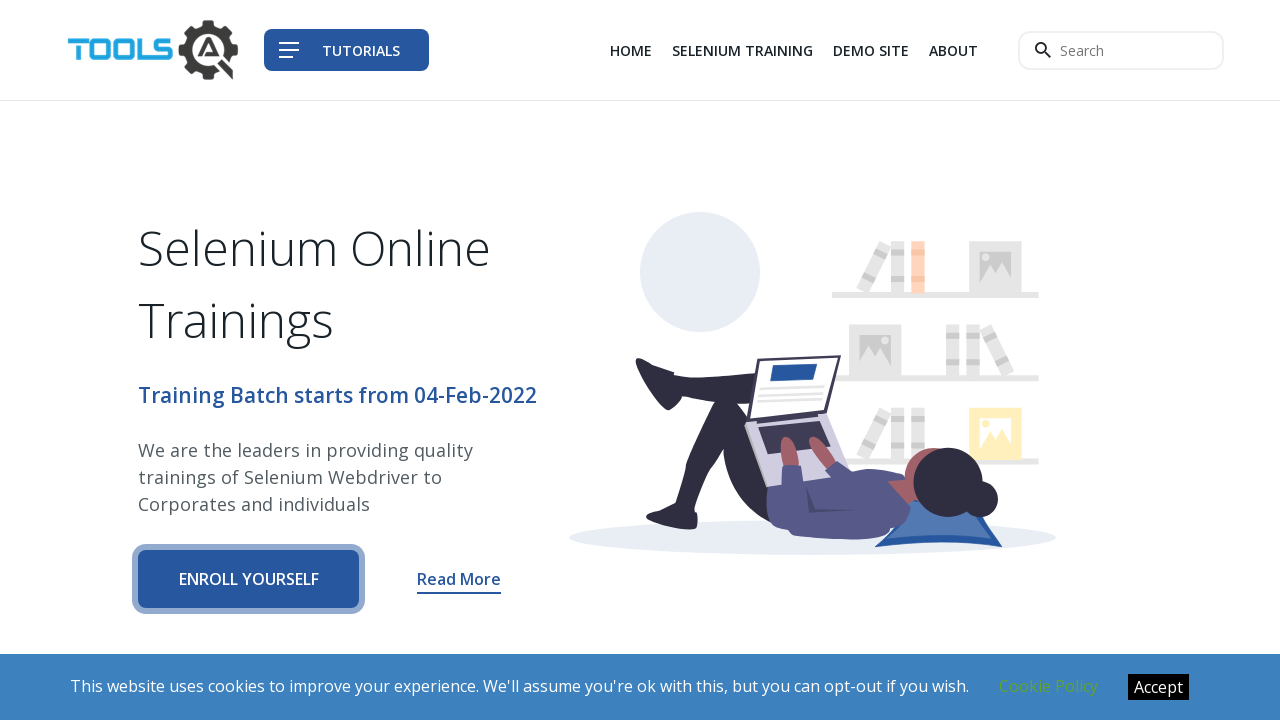

Retrieved page source with length 67456 characters
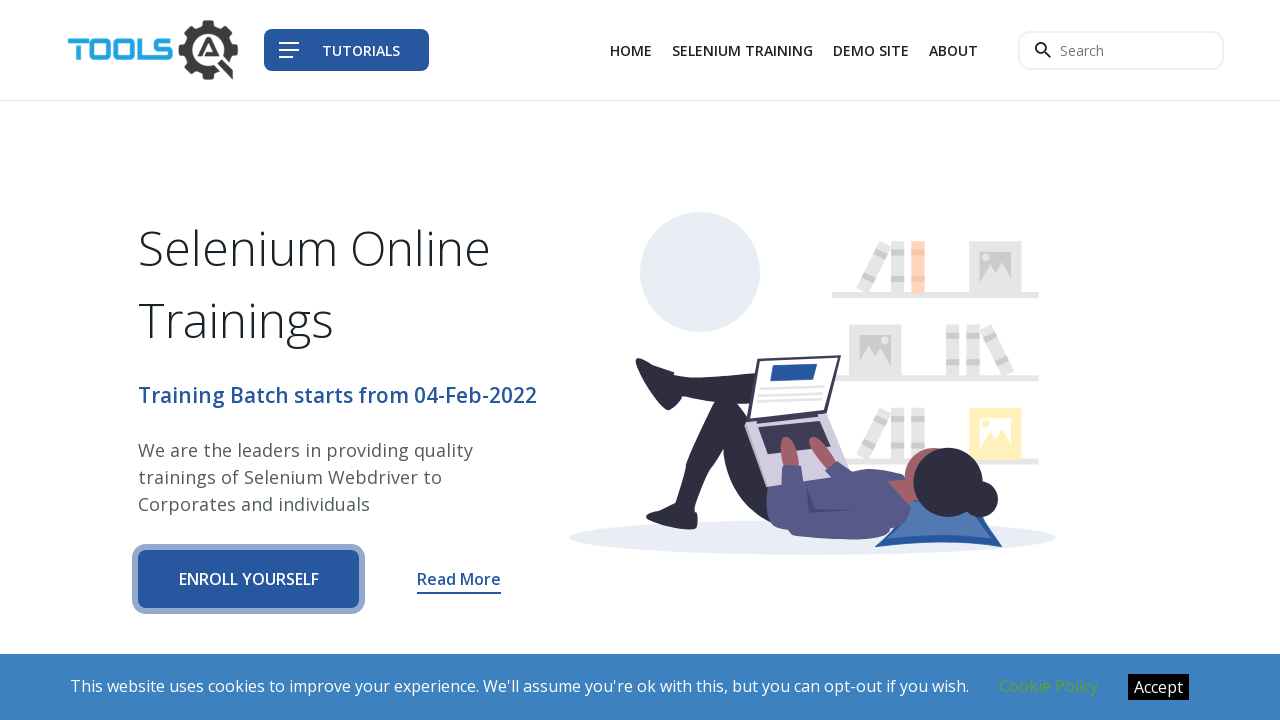

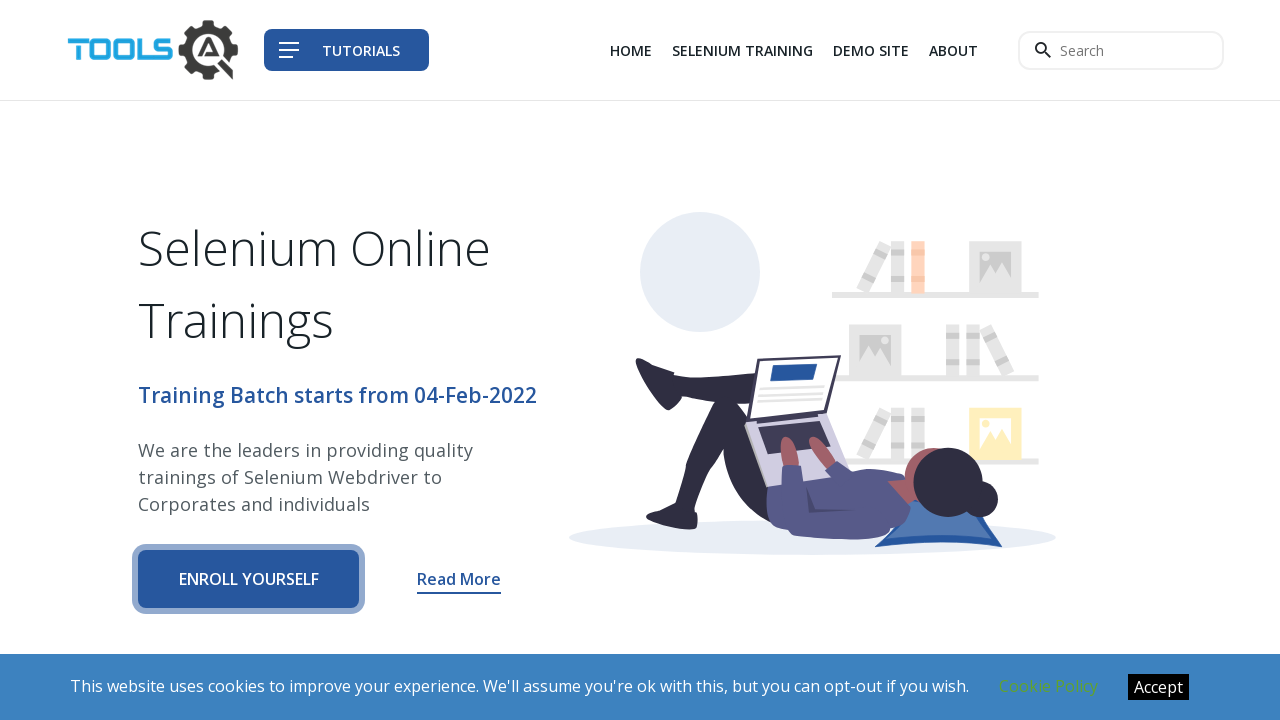